Navigates to LambdaTest ecommerce playground software category page and verifies the page title is "Software"

Starting URL: https://ecommerce-playground.lambdatest.io/index.php?route=product/category&path=17

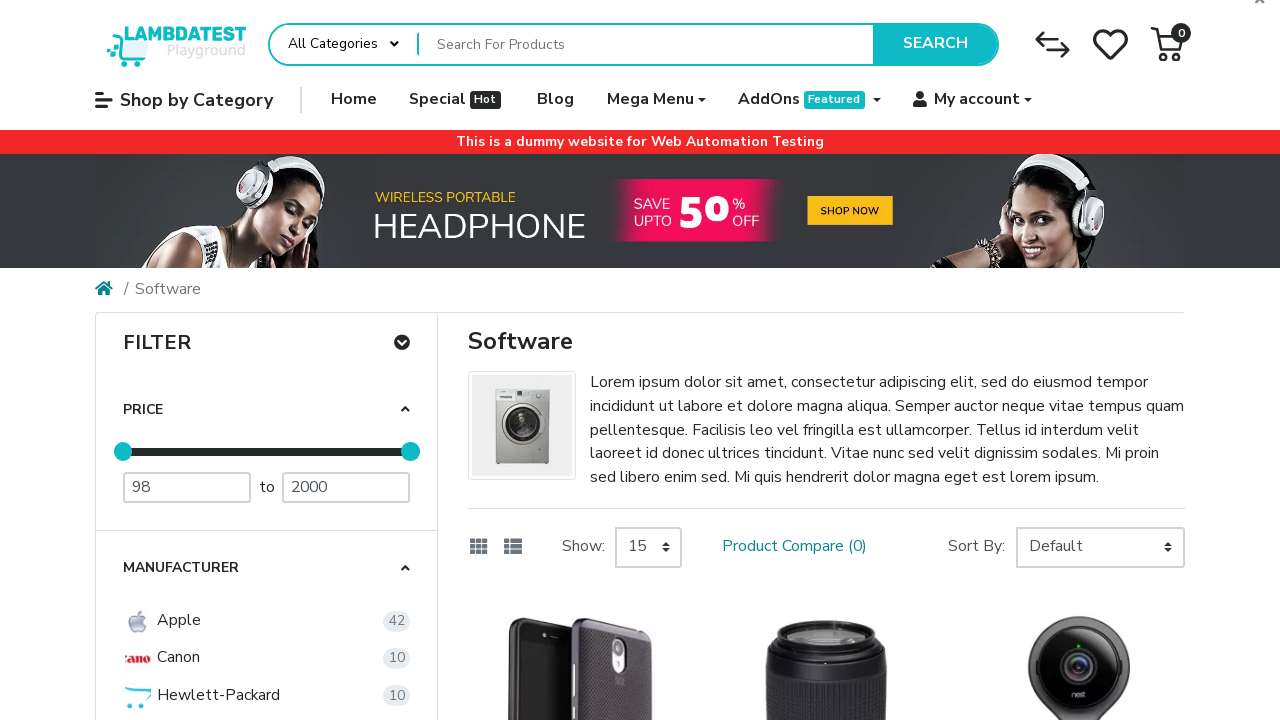

Navigated to LambdaTest ecommerce playground software category page
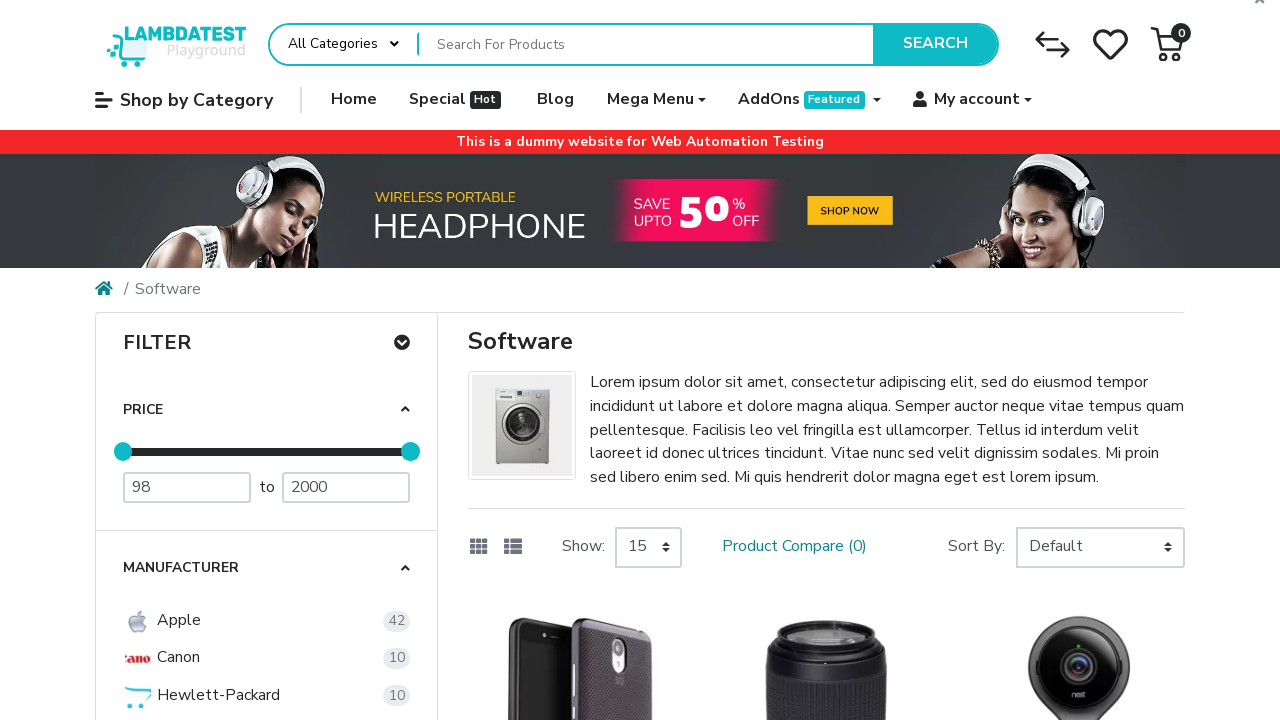

Set expected page title to 'Software'
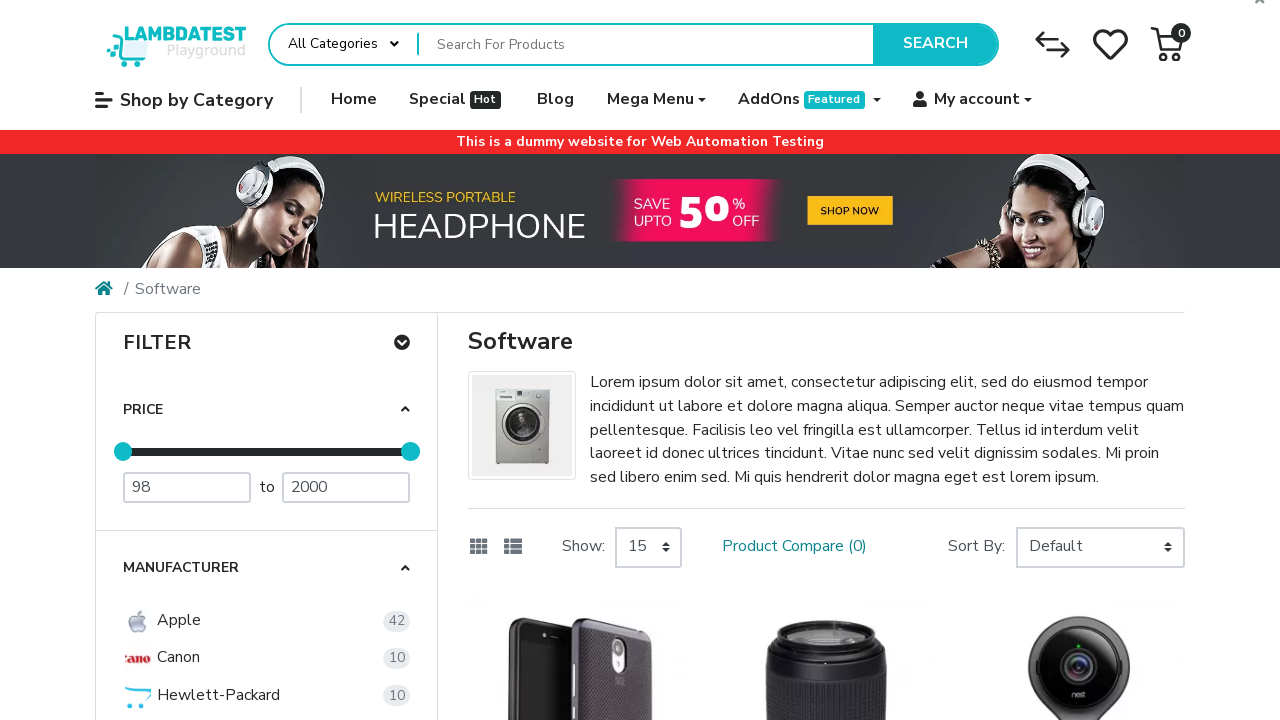

Verified page title is 'Software'
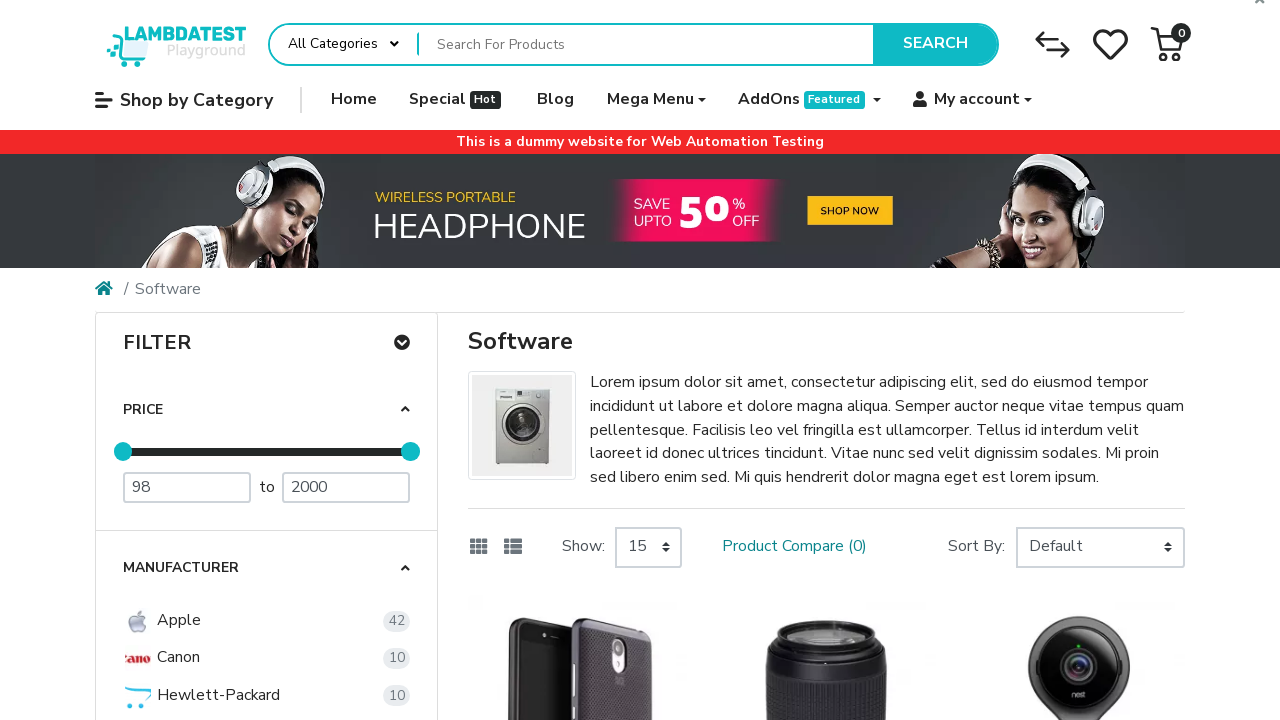

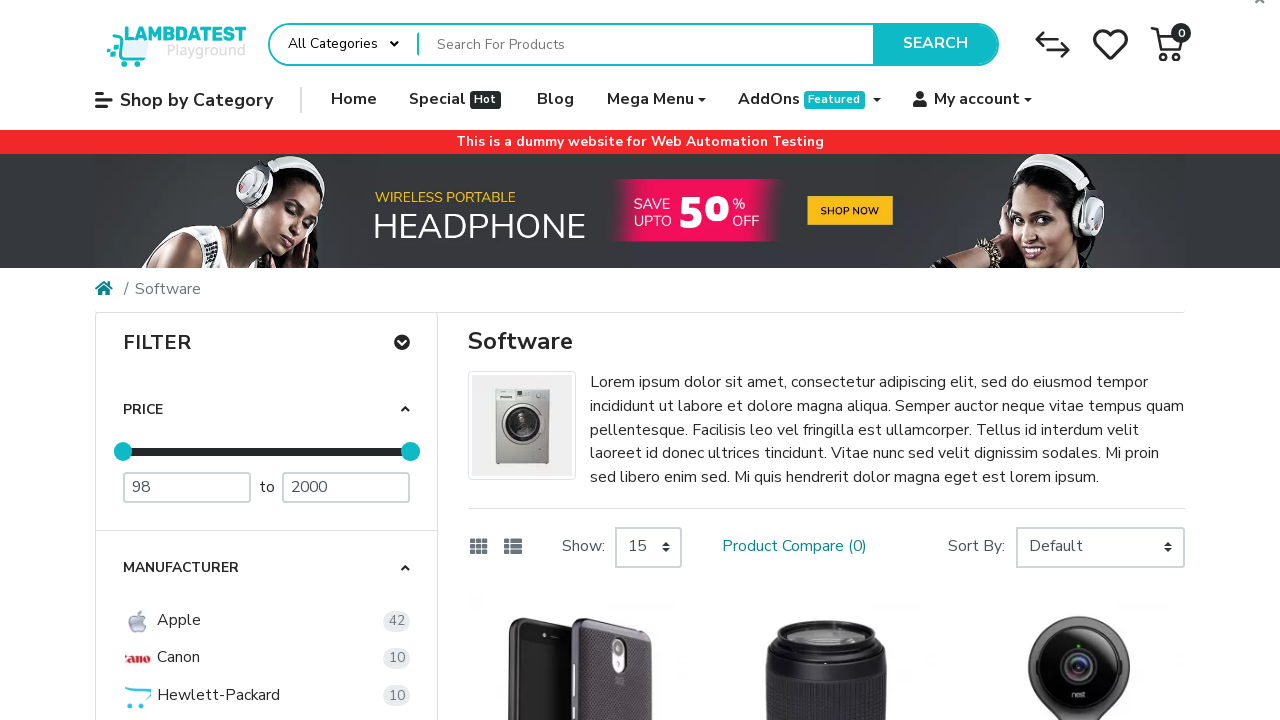